Tests login form validation by entering incorrect credentials and verifying the error message appears

Starting URL: https://www.saucedemo.com/

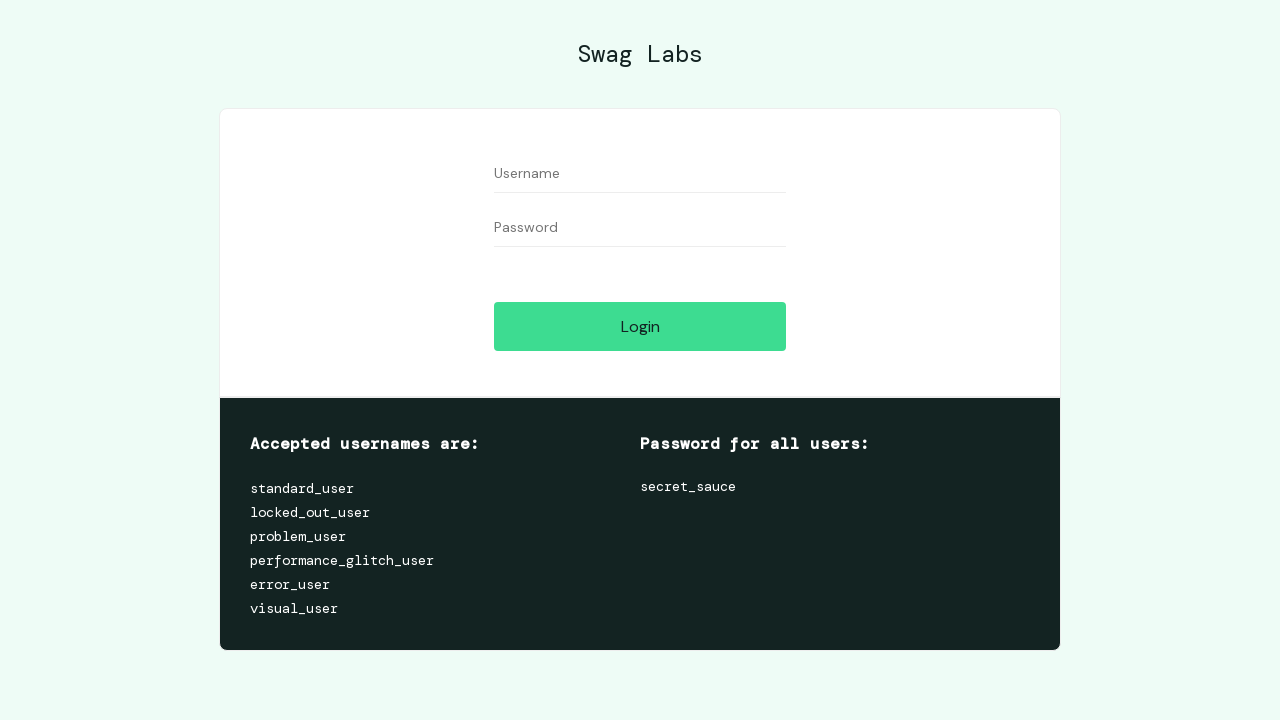

Filled username field with 'InvalidUser' on input#user-name
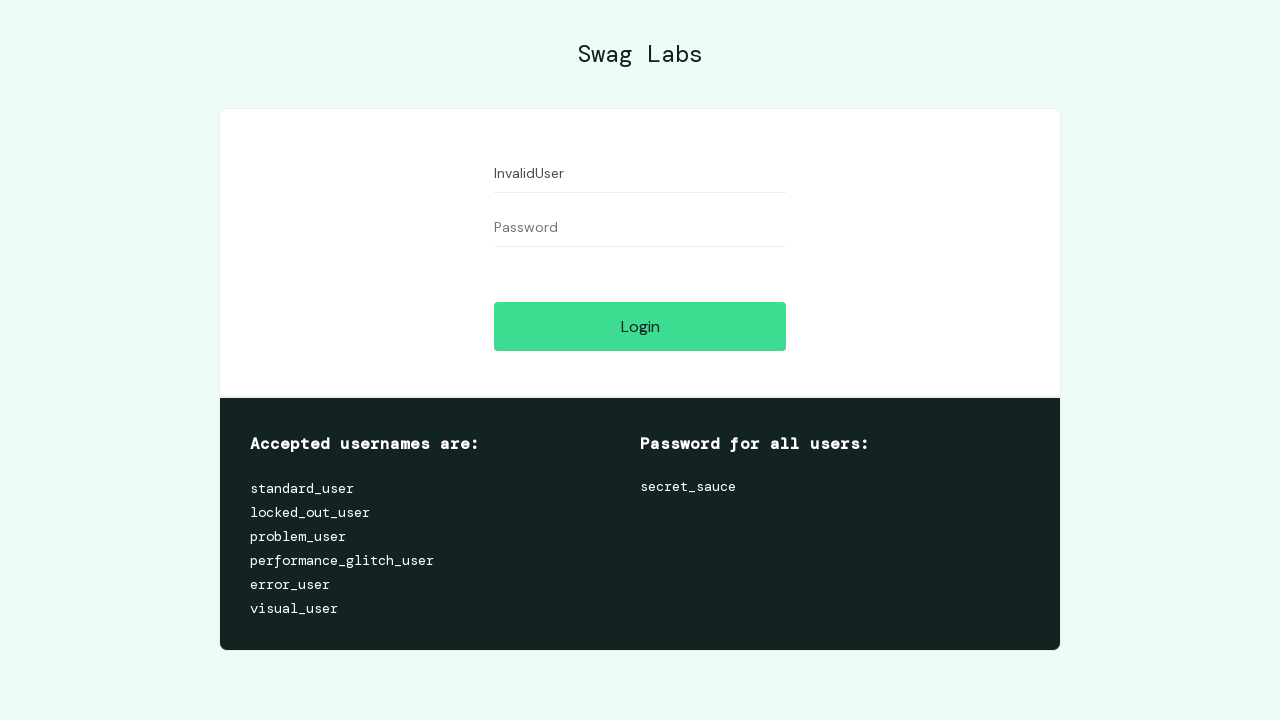

Filled password field with 'WrongPassword' on input#password
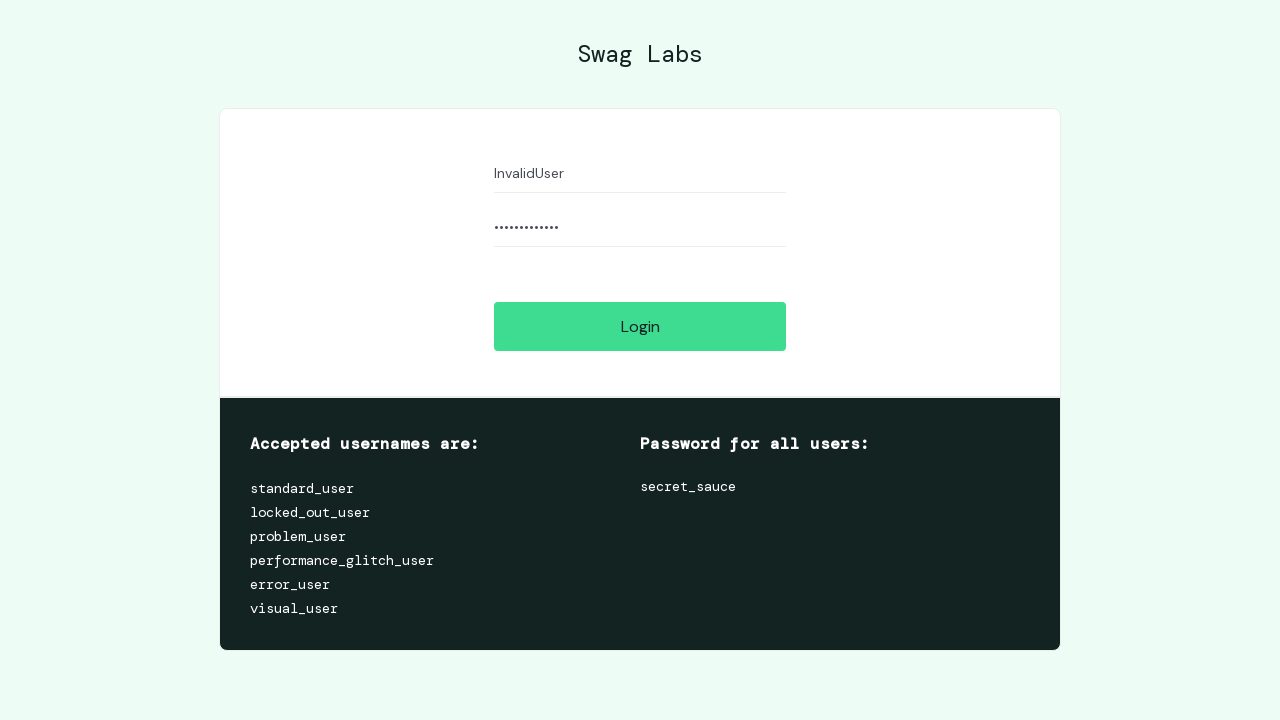

Clicked login button to submit credentials at (640, 326) on input#login-button
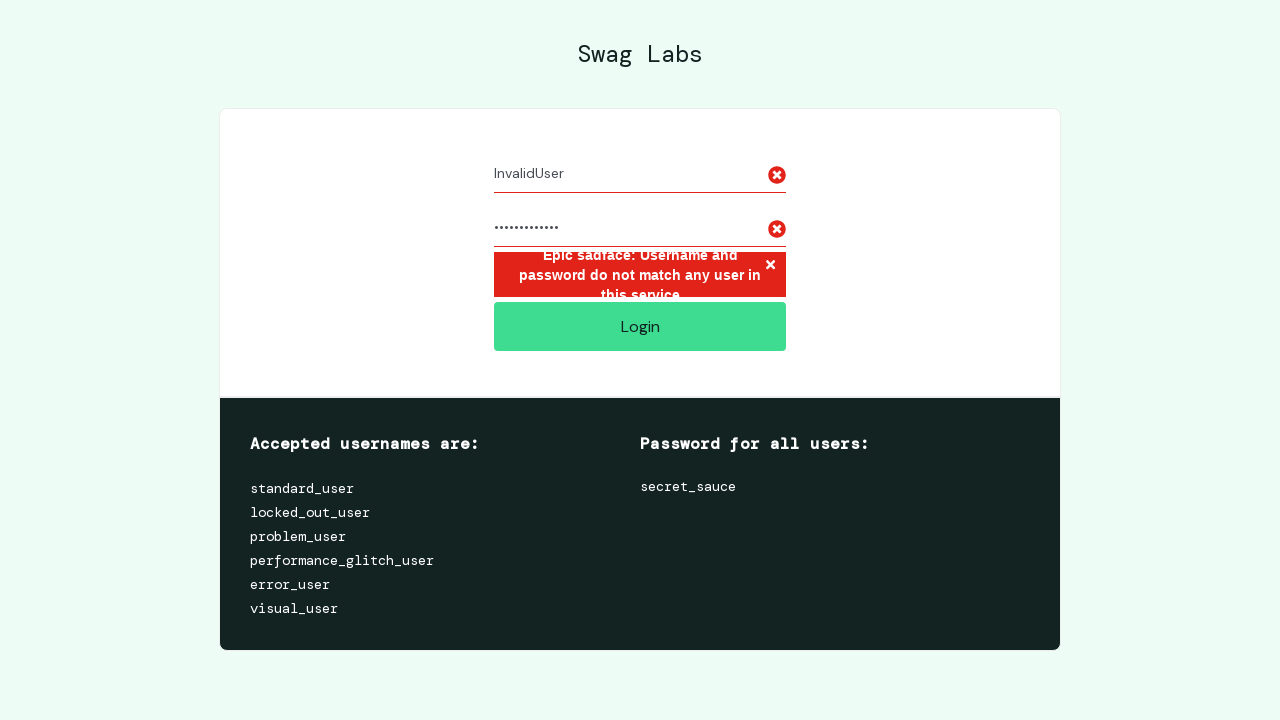

Error message 'Epic sadface: Username and password do not match' appeared
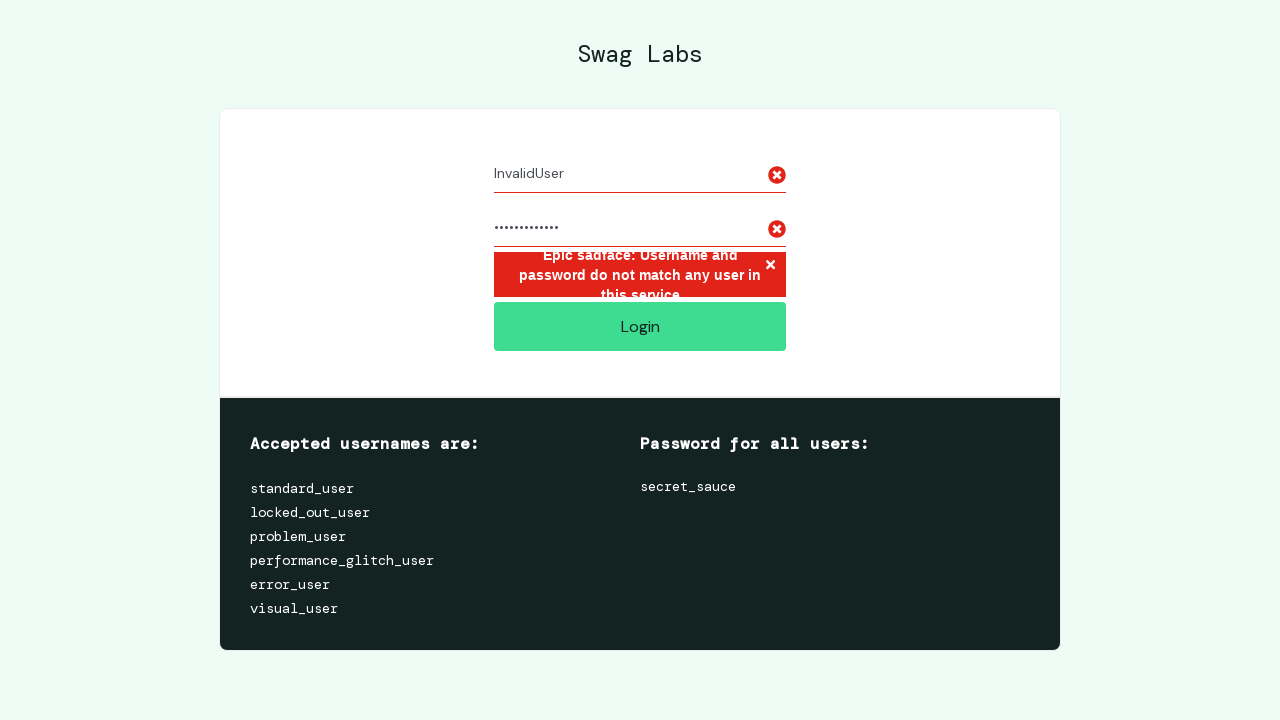

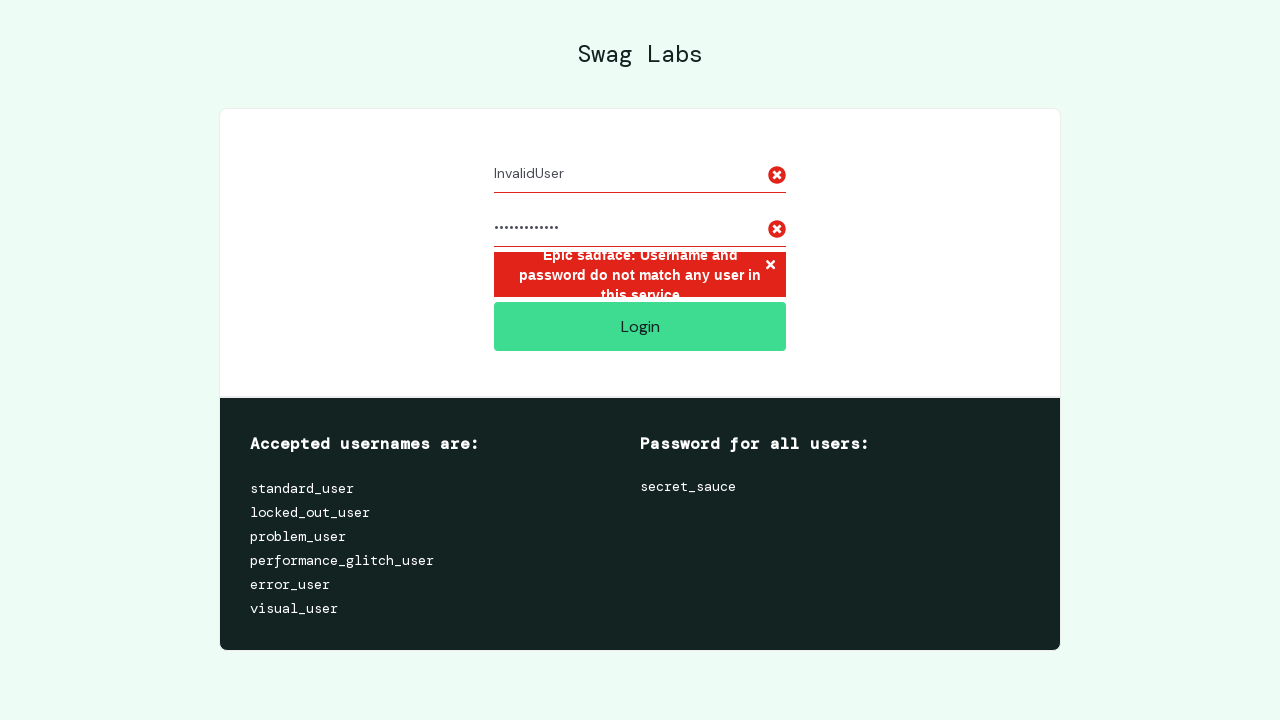